Navigates to OLX India homepage and waits for the page to load. This is a basic page load verification test.

Starting URL: https://www.olx.in/

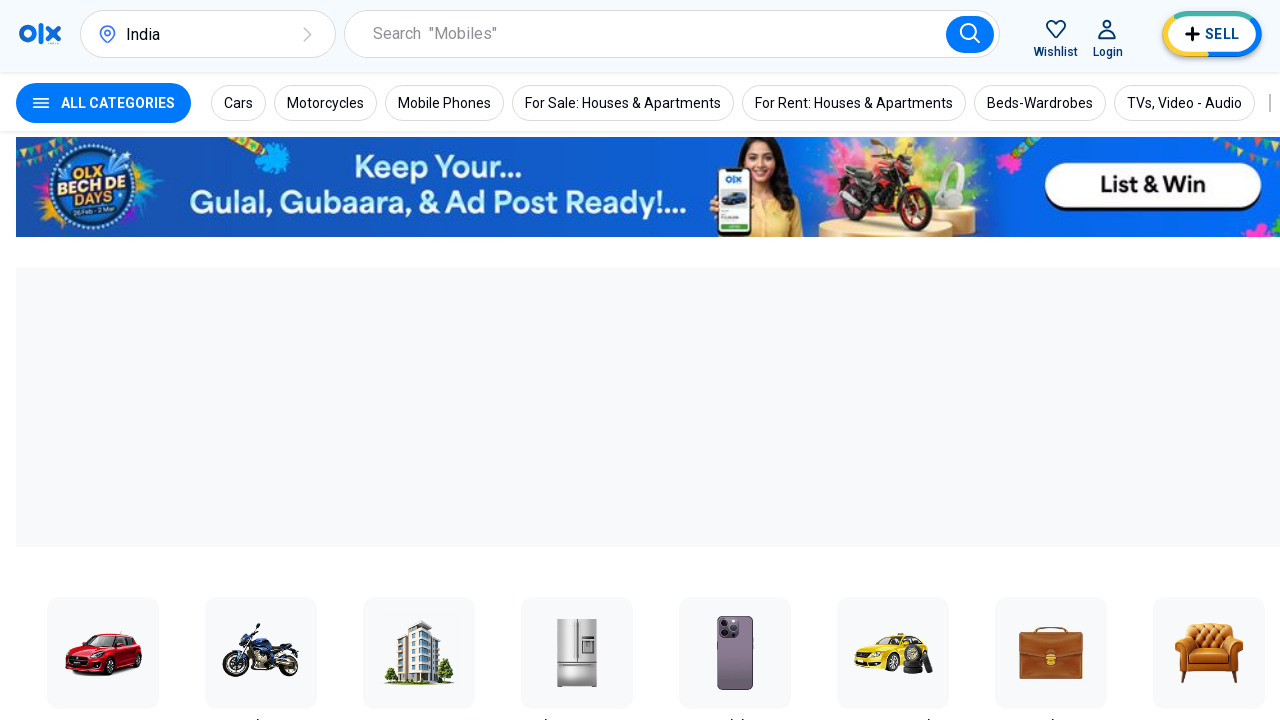

Navigated to OLX India homepage
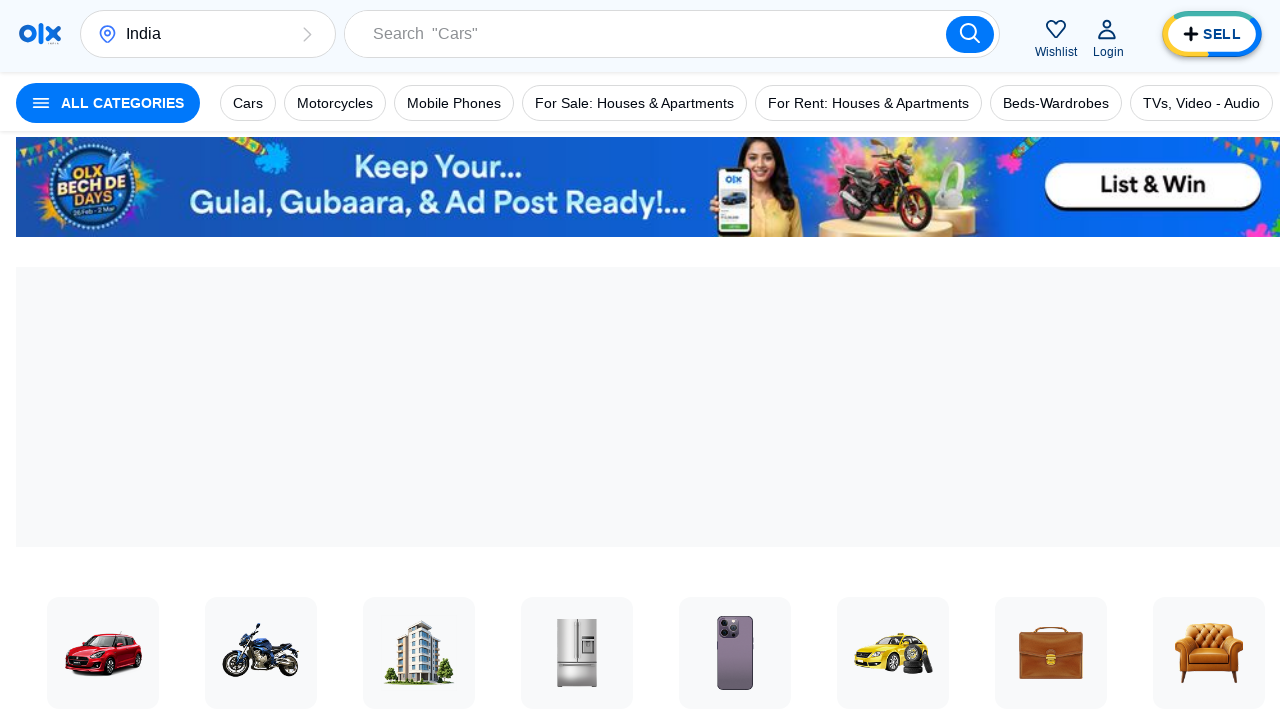

Page DOM content loaded
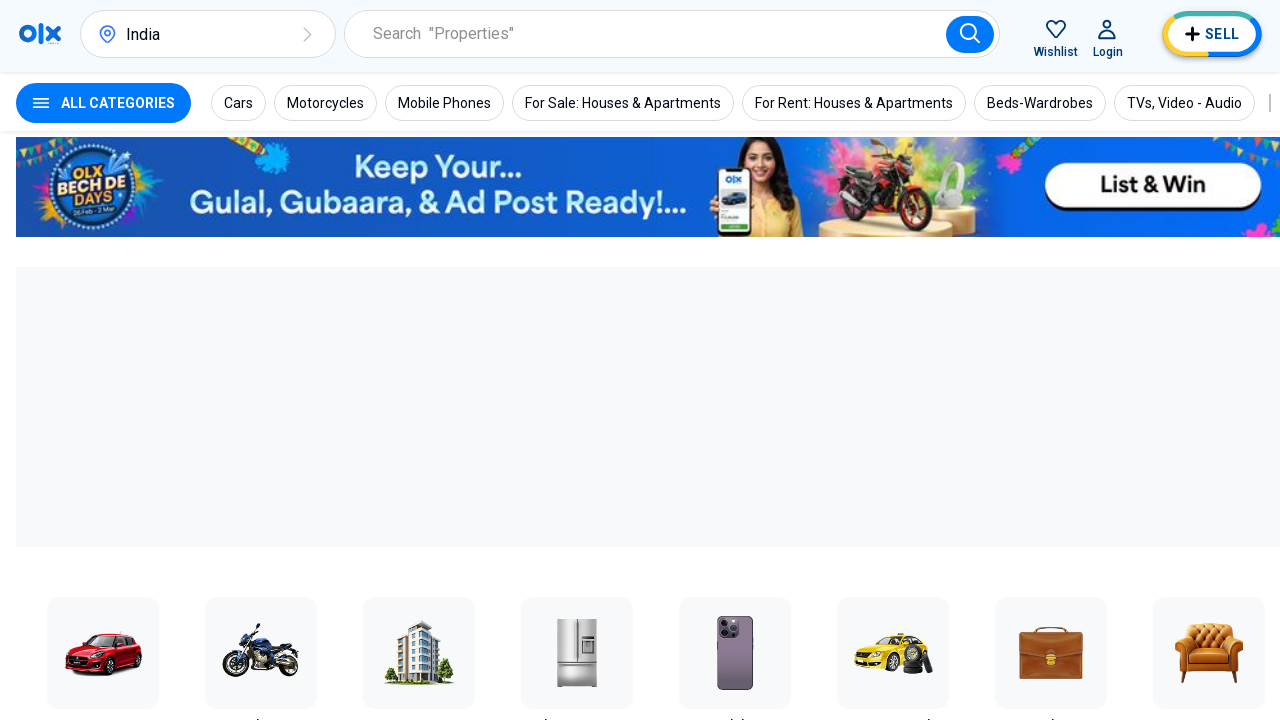

Body element is visible - homepage loaded successfully
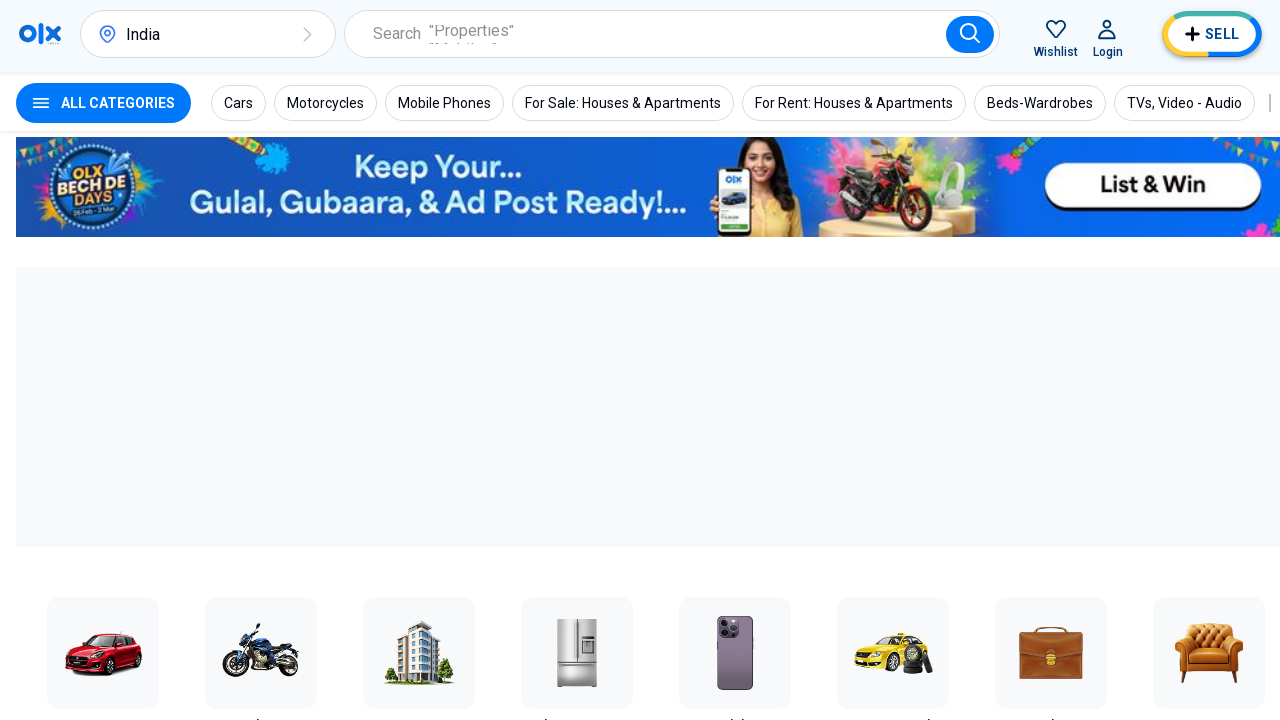

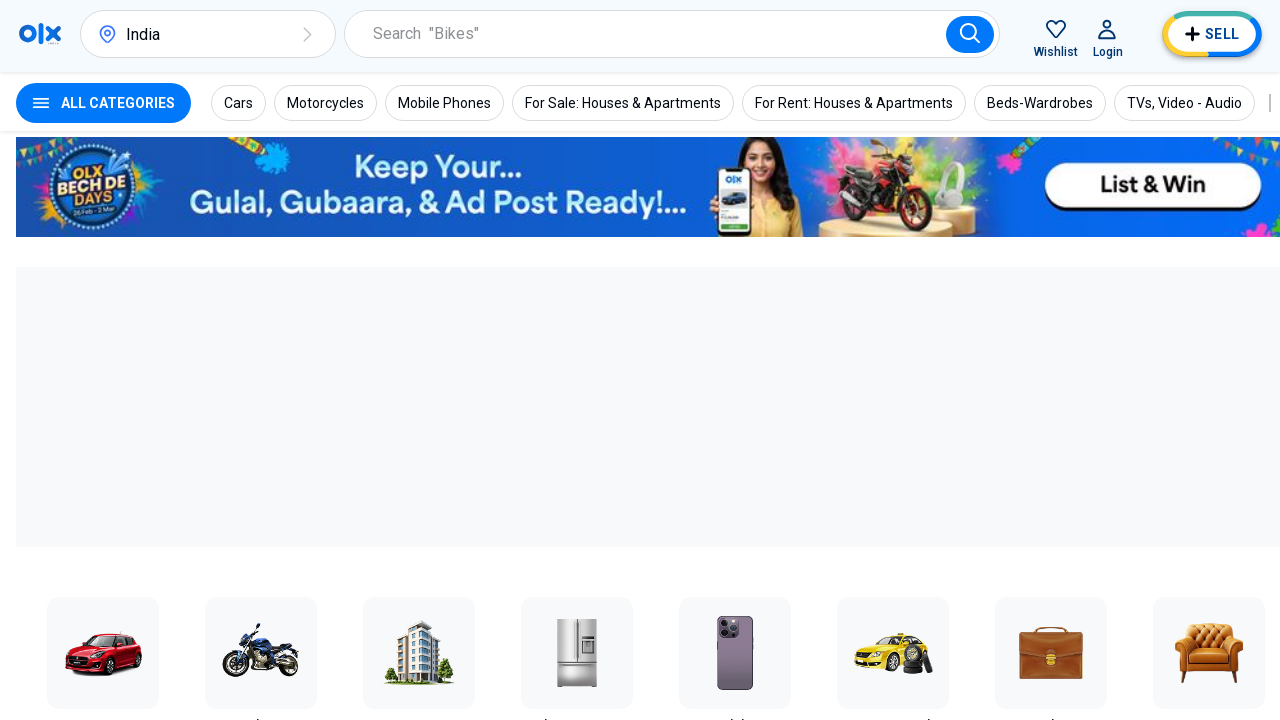